Tests that todo data persists after page reload

Starting URL: https://demo.playwright.dev/todomvc

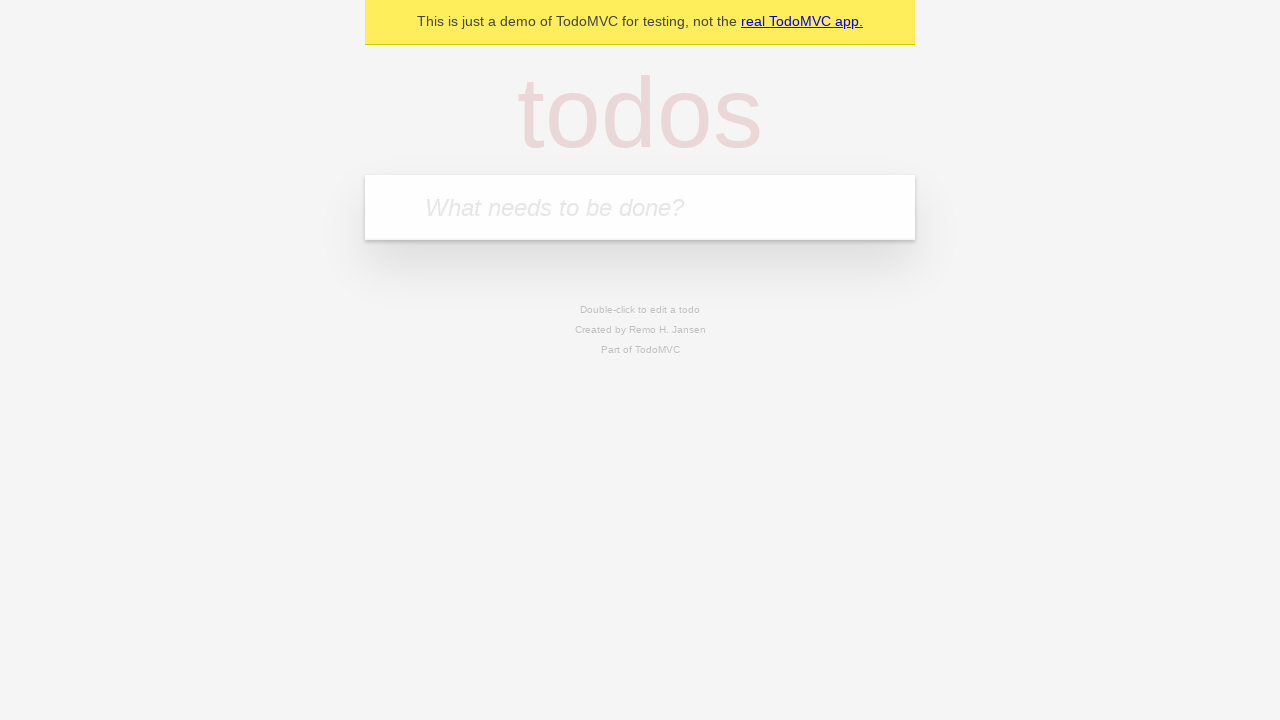

Filled todo input field with 'buy some cheese' on internal:attr=[placeholder="What needs to be done?"i]
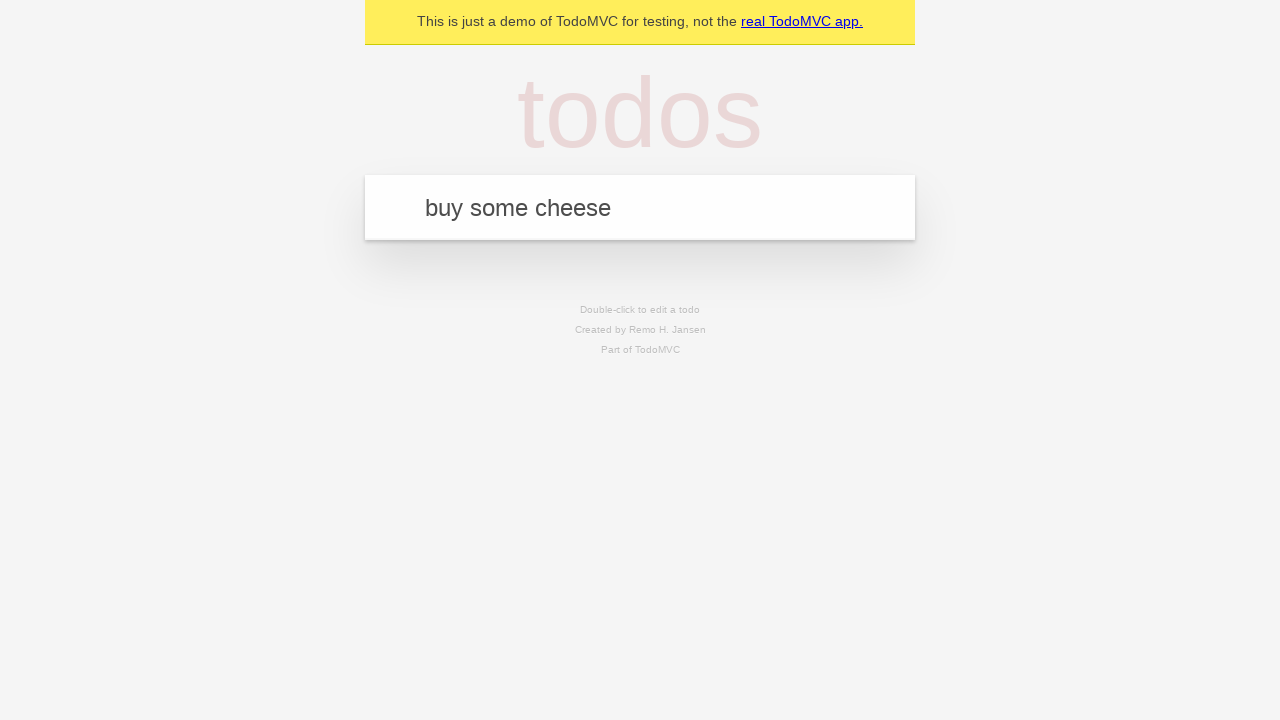

Pressed Enter to create todo 'buy some cheese' on internal:attr=[placeholder="What needs to be done?"i]
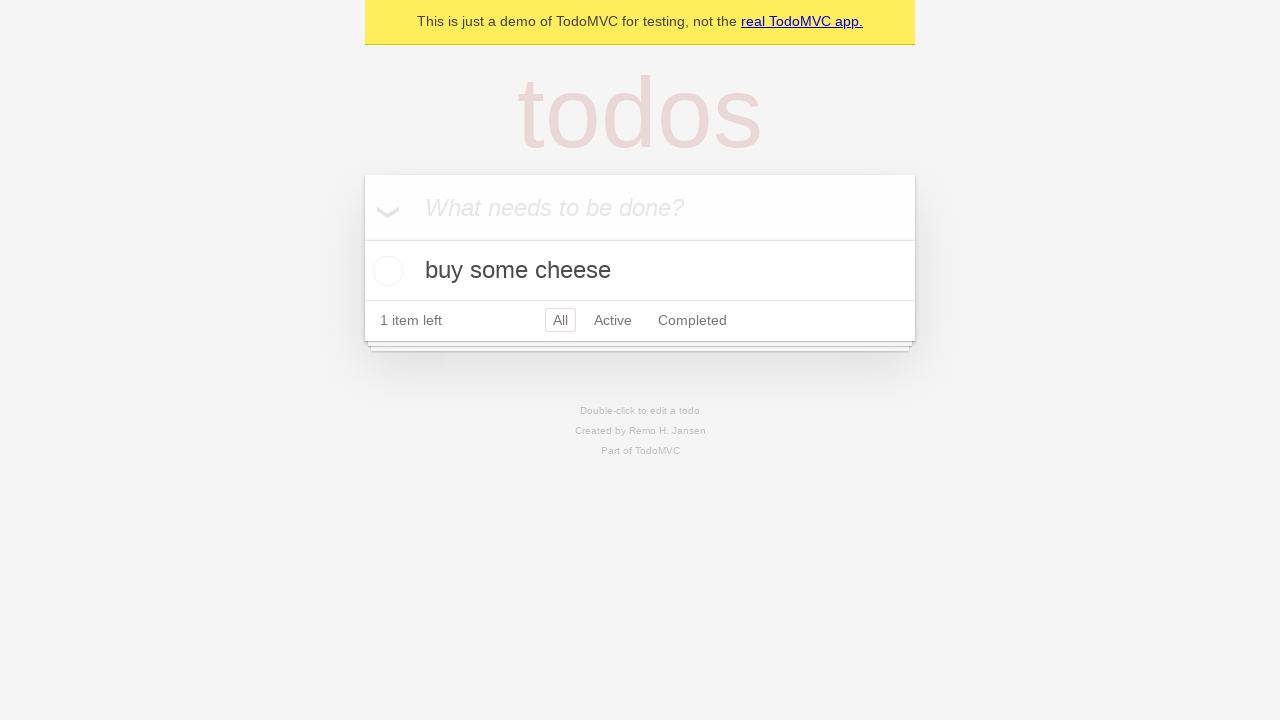

Filled todo input field with 'feed the cat' on internal:attr=[placeholder="What needs to be done?"i]
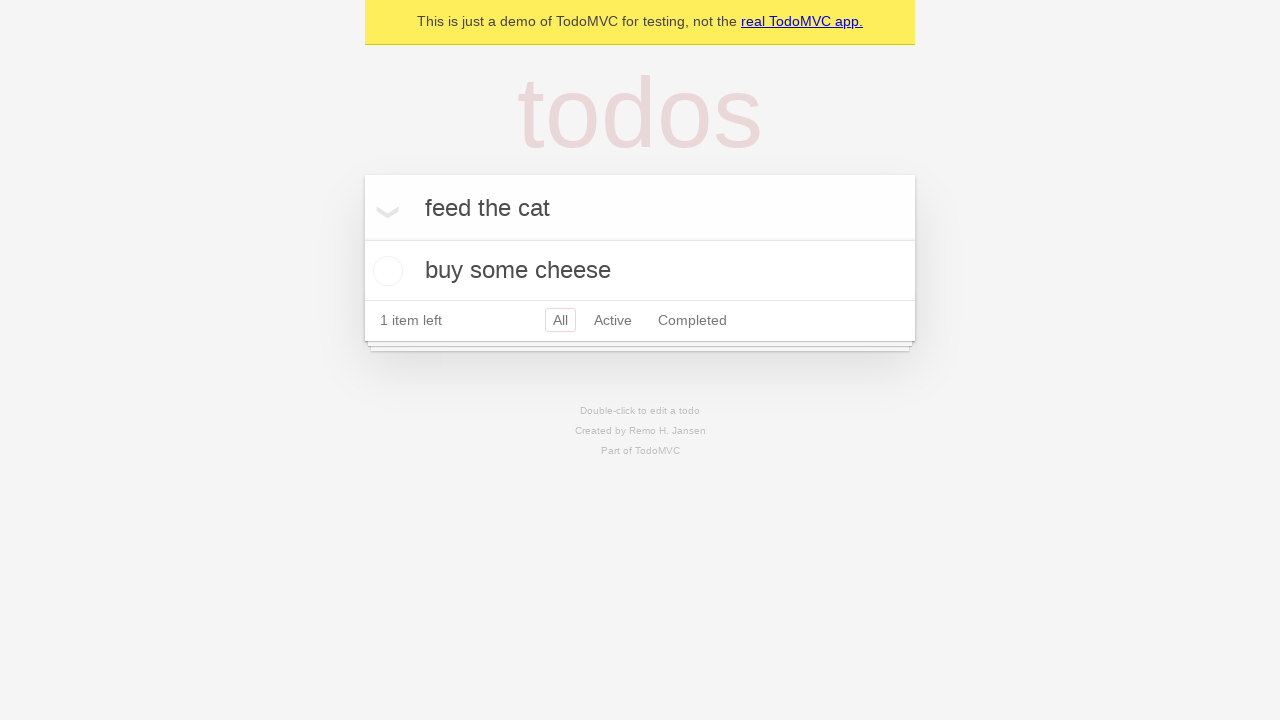

Pressed Enter to create todo 'feed the cat' on internal:attr=[placeholder="What needs to be done?"i]
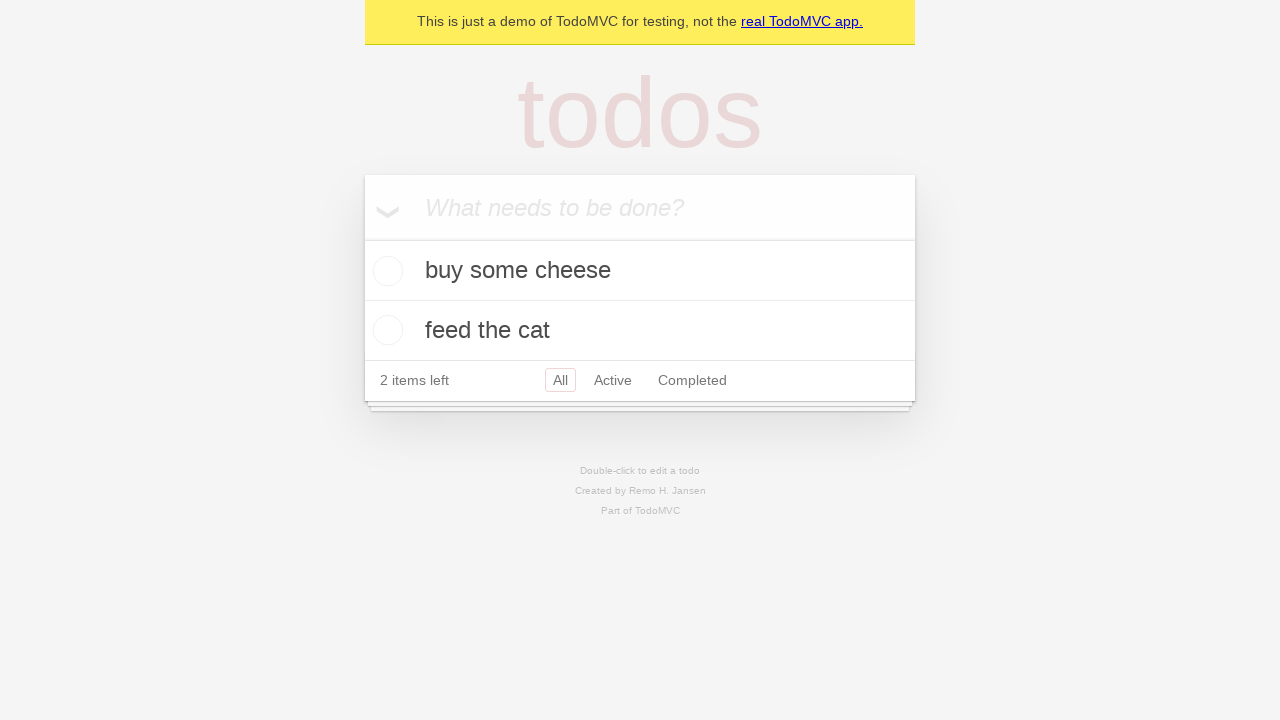

Located todo items
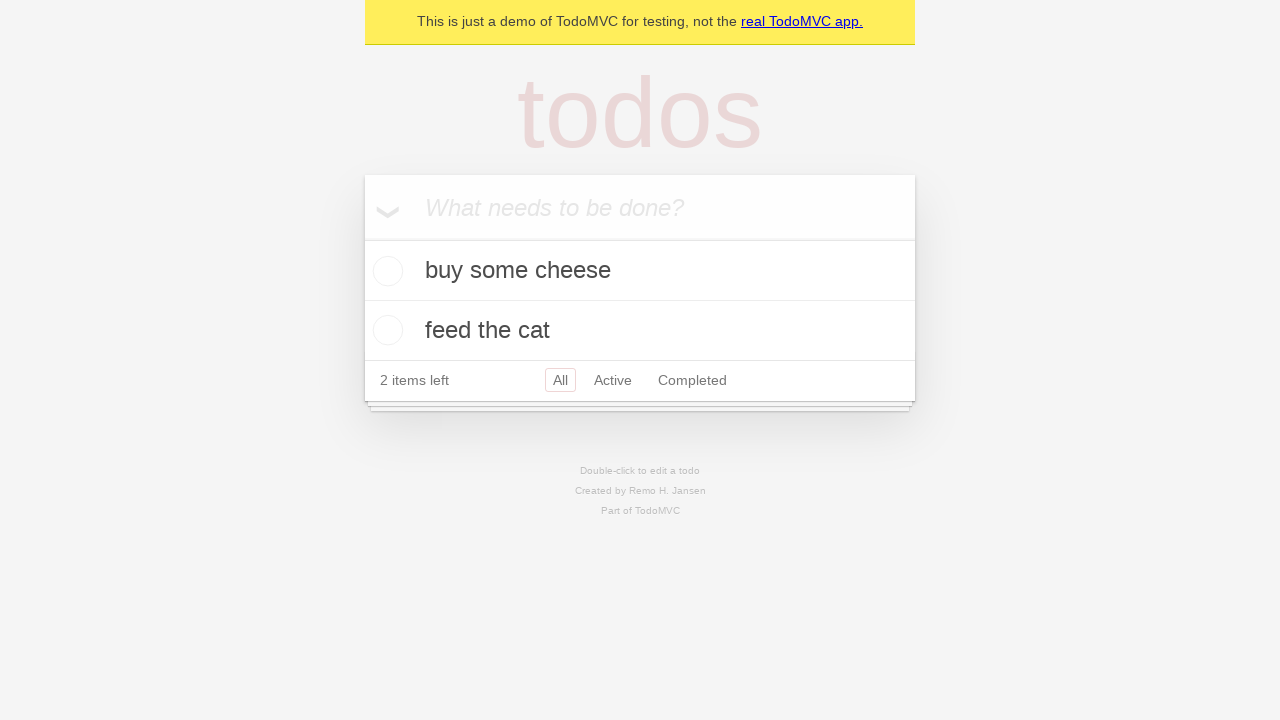

Located checkbox for first todo
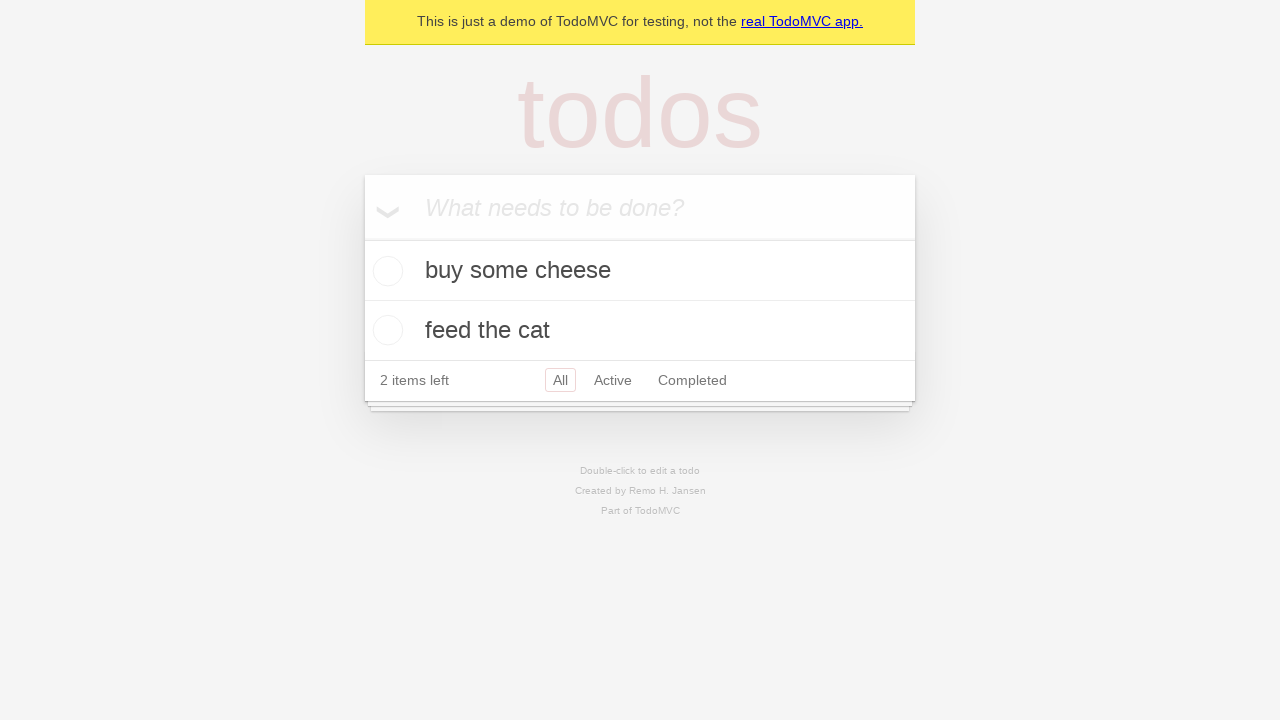

Checked the first todo item at (385, 271) on internal:testid=[data-testid="todo-item"s] >> nth=0 >> internal:role=checkbox
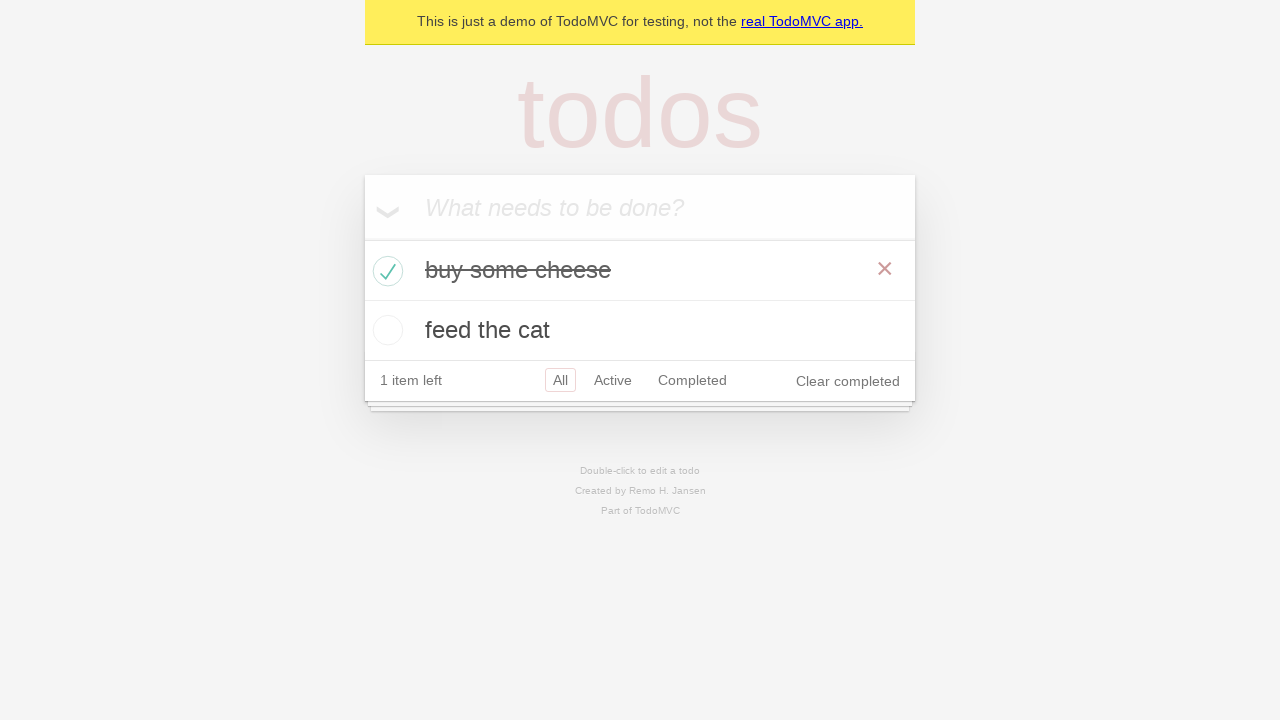

Reloaded the page
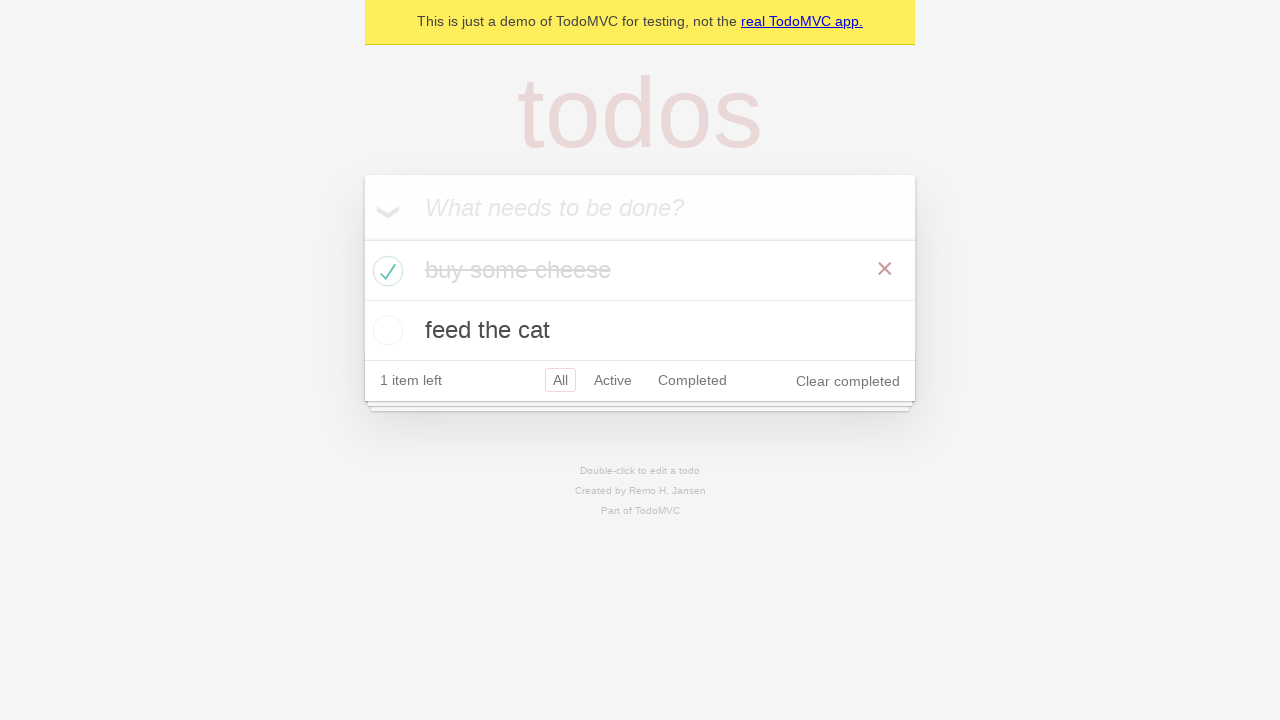

Waited for todo items to load after page reload
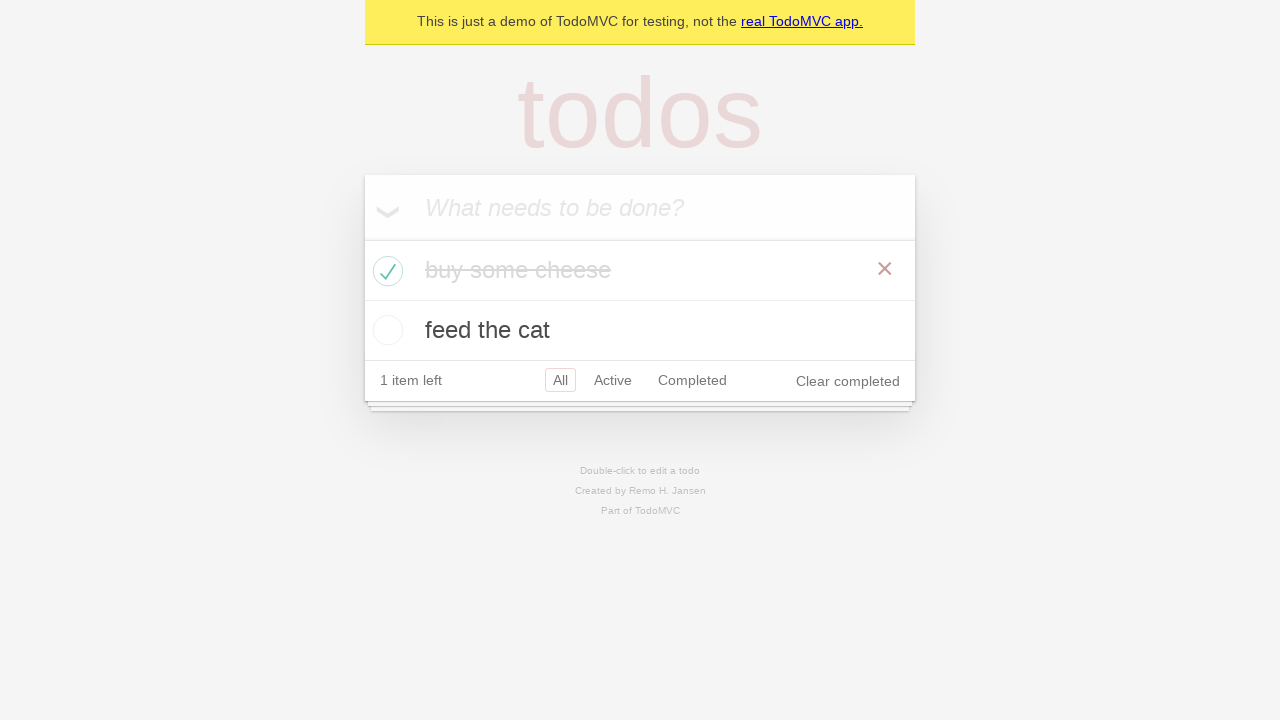

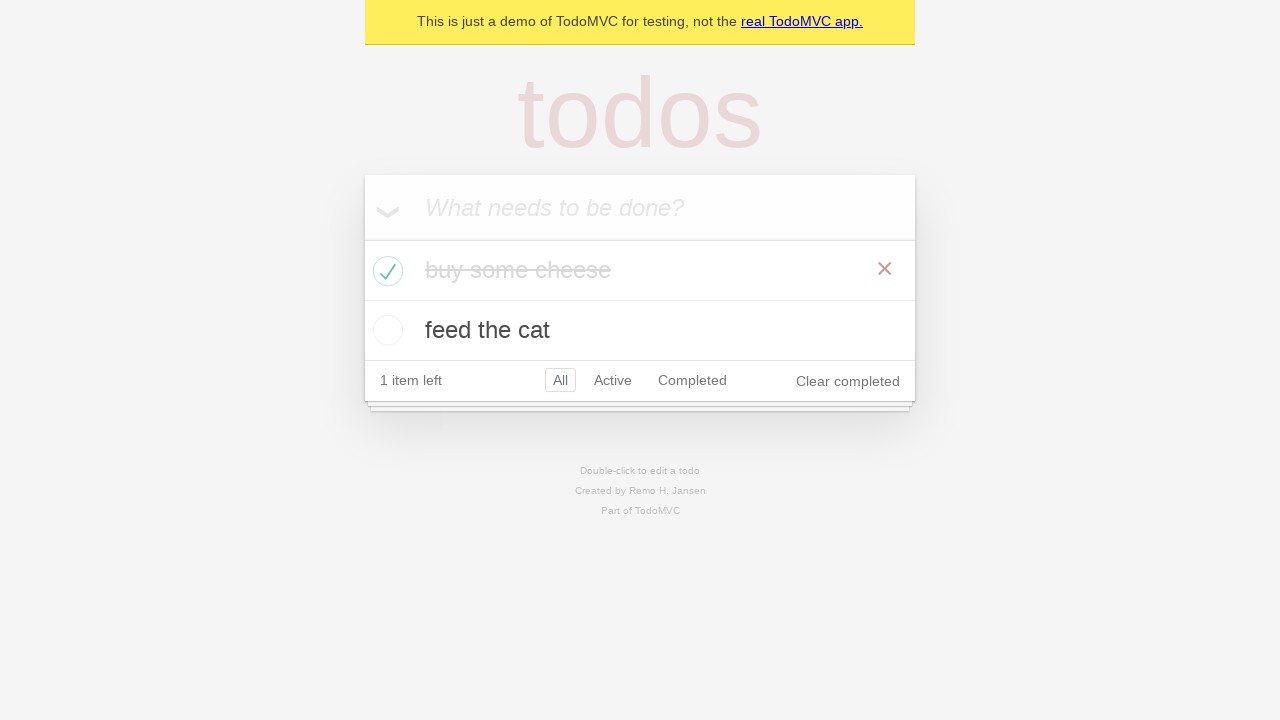